Tests dynamic controls functionality by clicking the Remove button and waiting for it to change to Add, verifying the checkbox removal behavior

Starting URL: https://the-internet.herokuapp.com/dynamic_controls

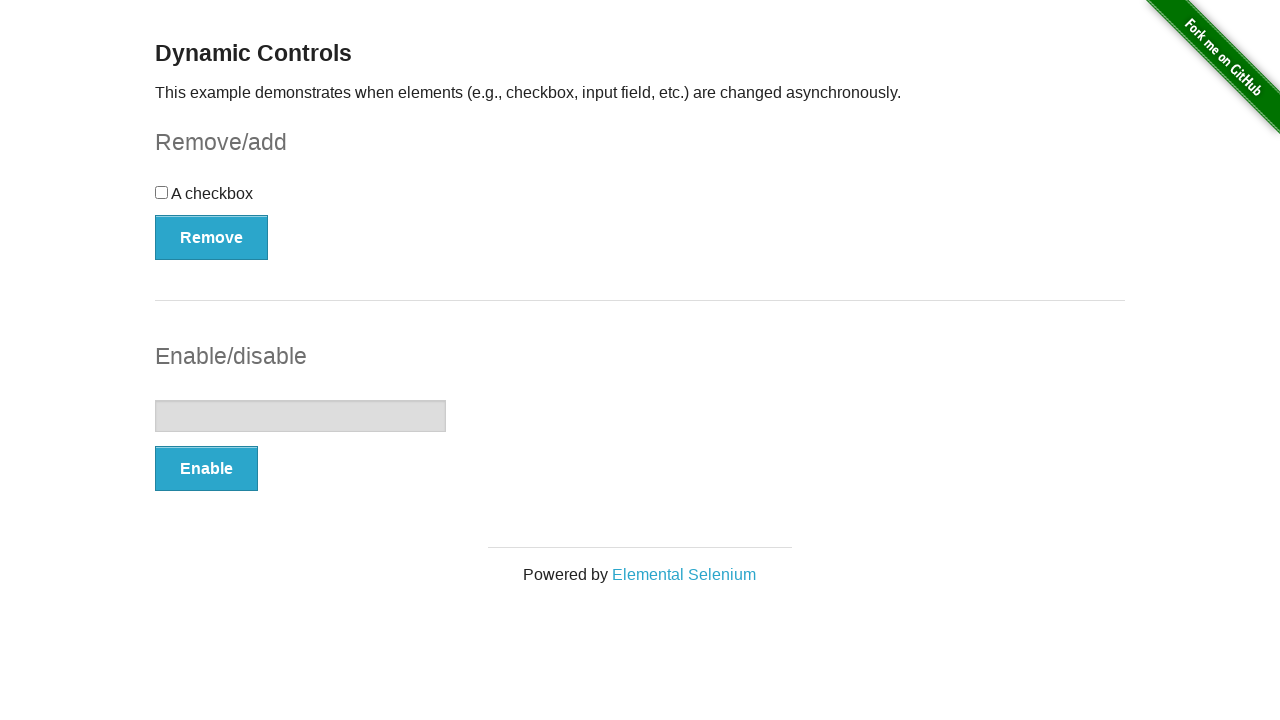

Clicked the Remove button to remove the checkbox at (212, 237) on xpath=//button[@onclick='swapCheckbox()']
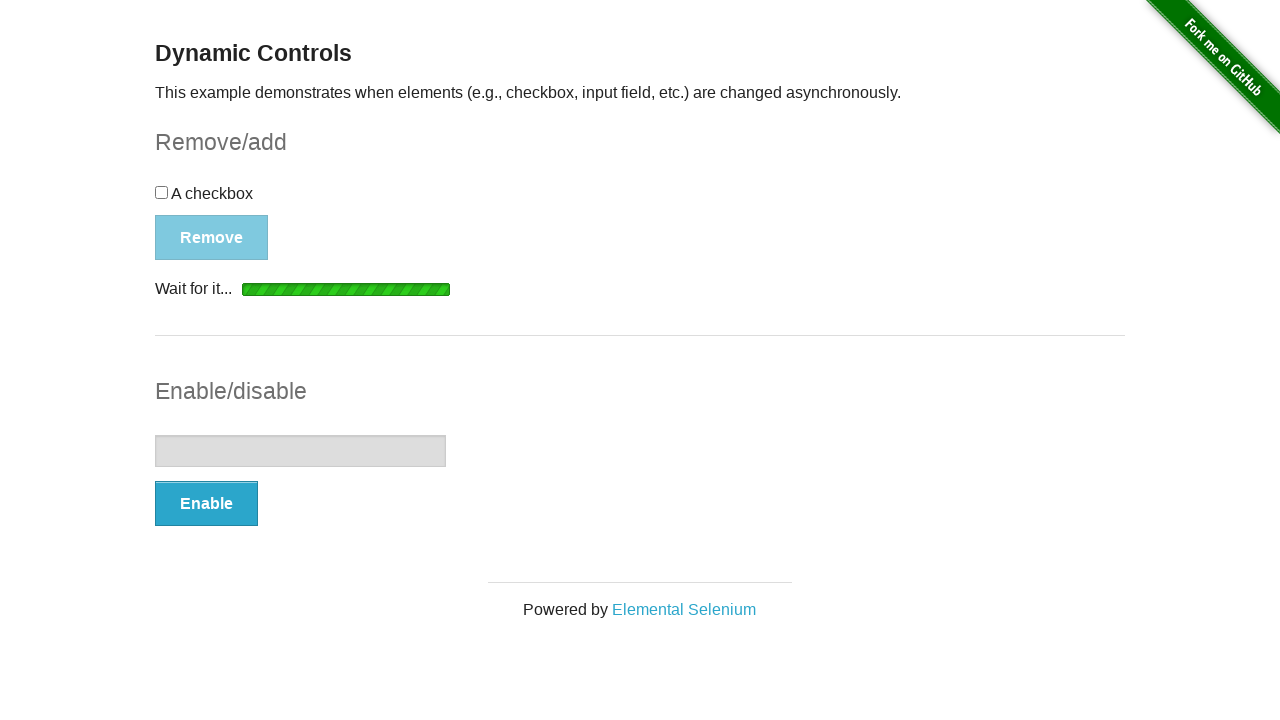

Button text changed to 'Add', confirming checkbox was removed
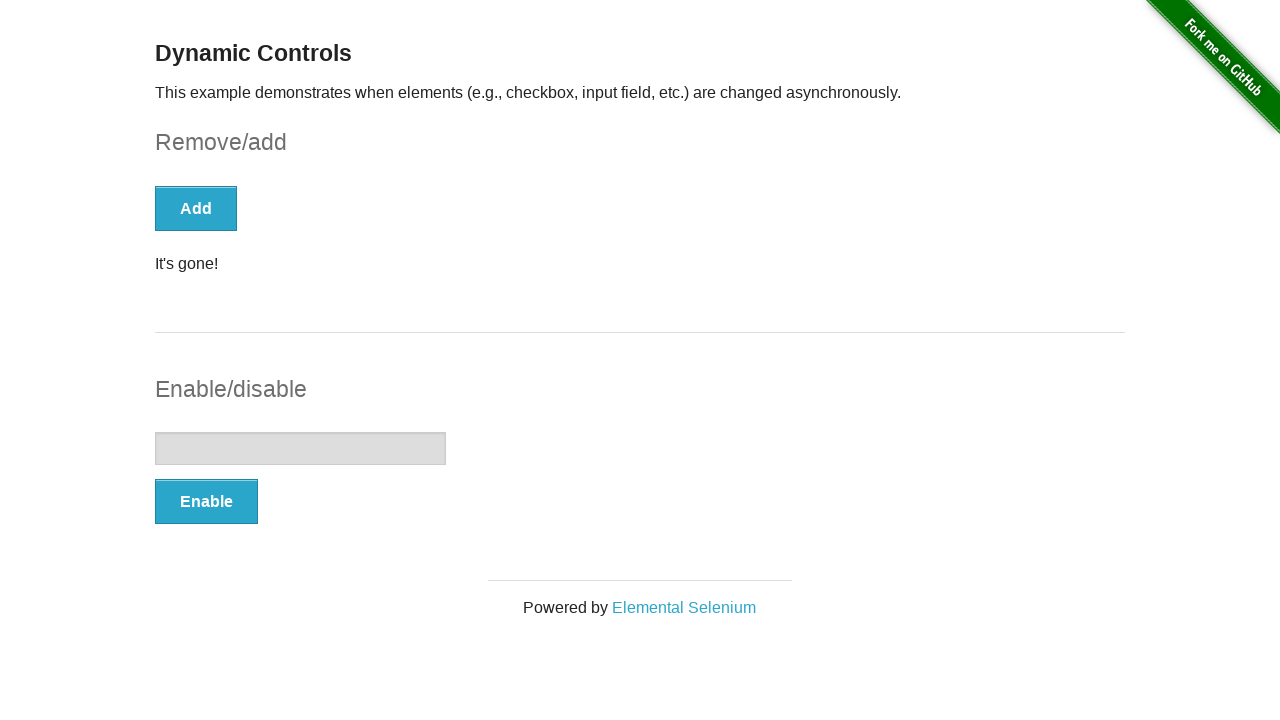

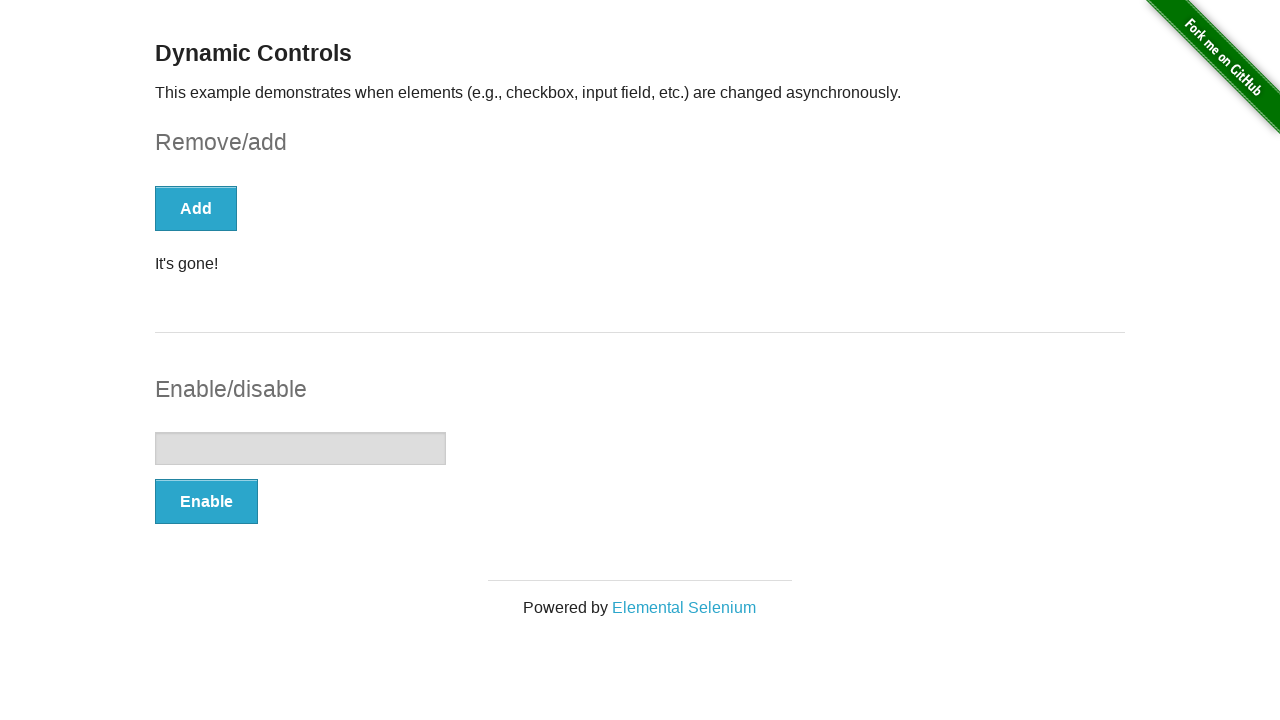